Tests that the complete all checkbox updates its state when individual items are completed or cleared

Starting URL: https://demo.playwright.dev/todomvc

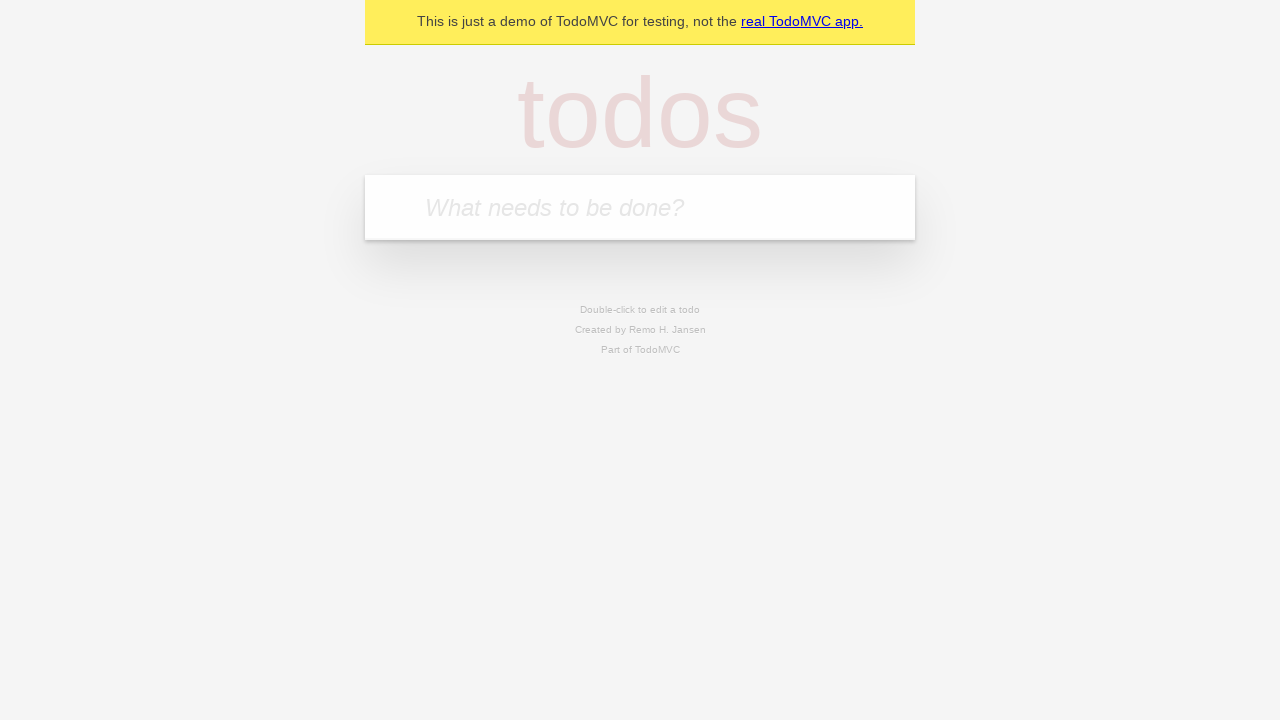

Filled todo input with 'buy some cheese' on internal:attr=[placeholder="What needs to be done?"i]
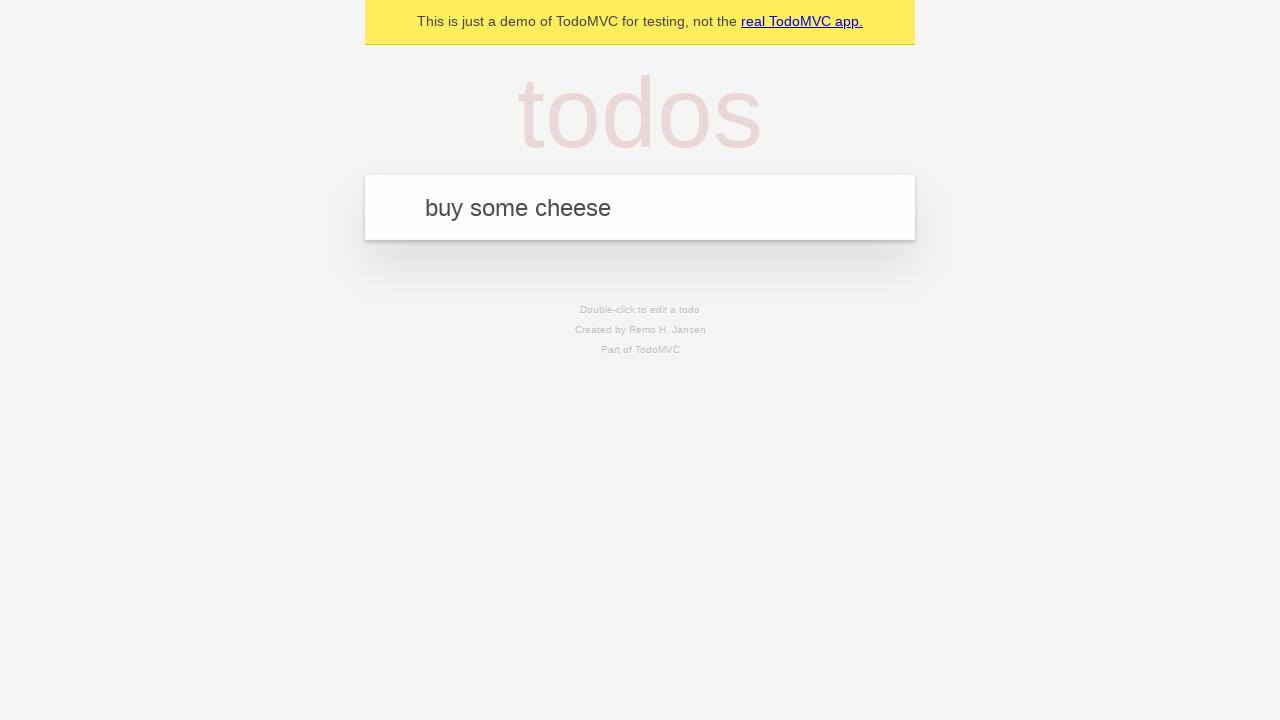

Pressed Enter to add first todo on internal:attr=[placeholder="What needs to be done?"i]
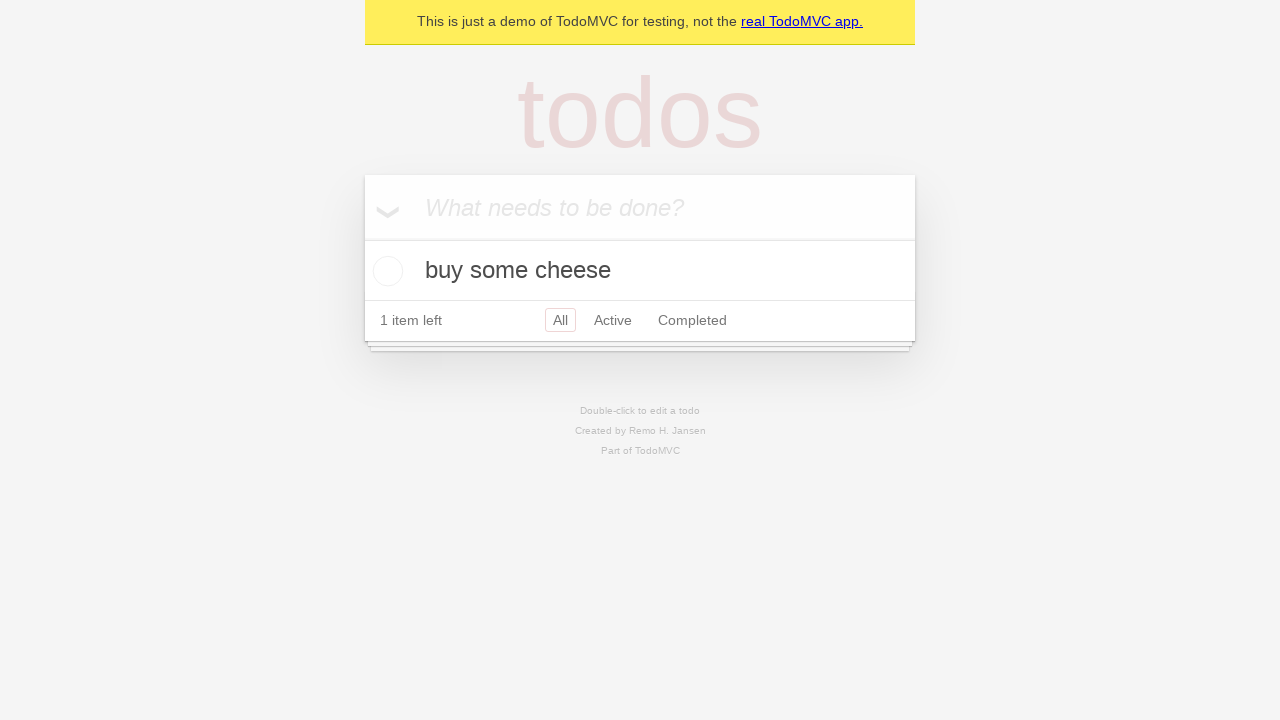

Filled todo input with 'feed the cat' on internal:attr=[placeholder="What needs to be done?"i]
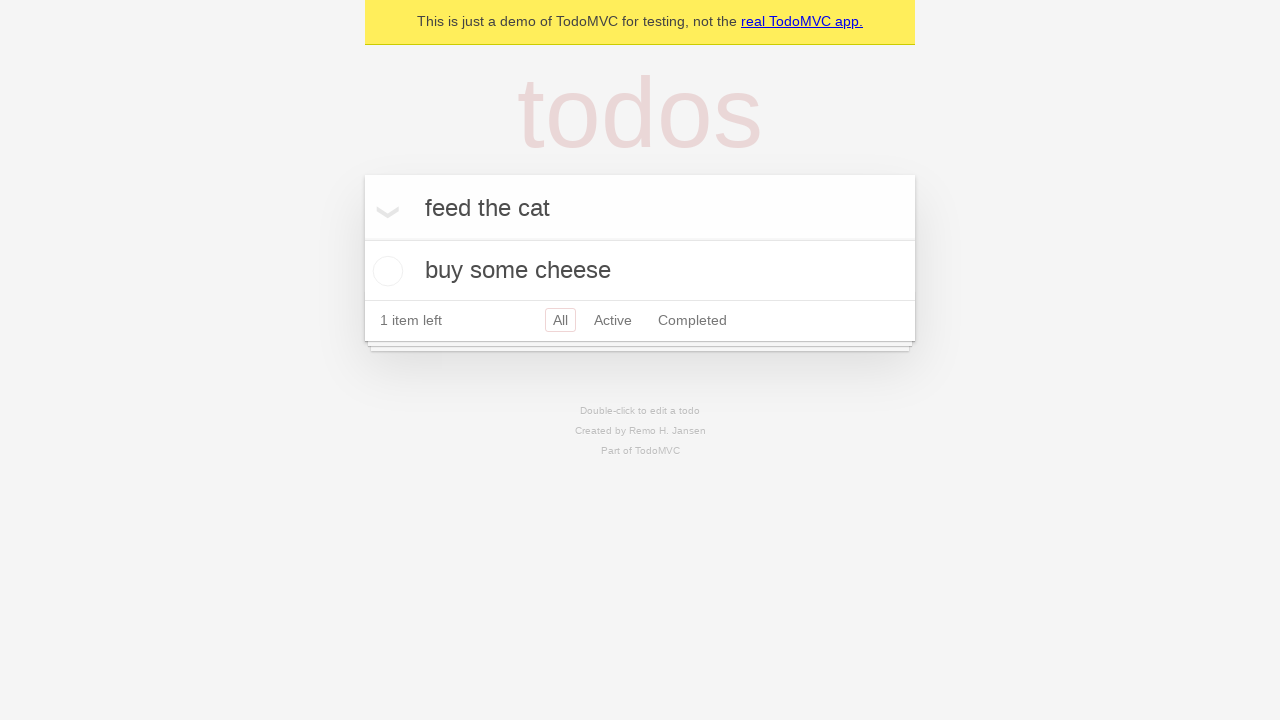

Pressed Enter to add second todo on internal:attr=[placeholder="What needs to be done?"i]
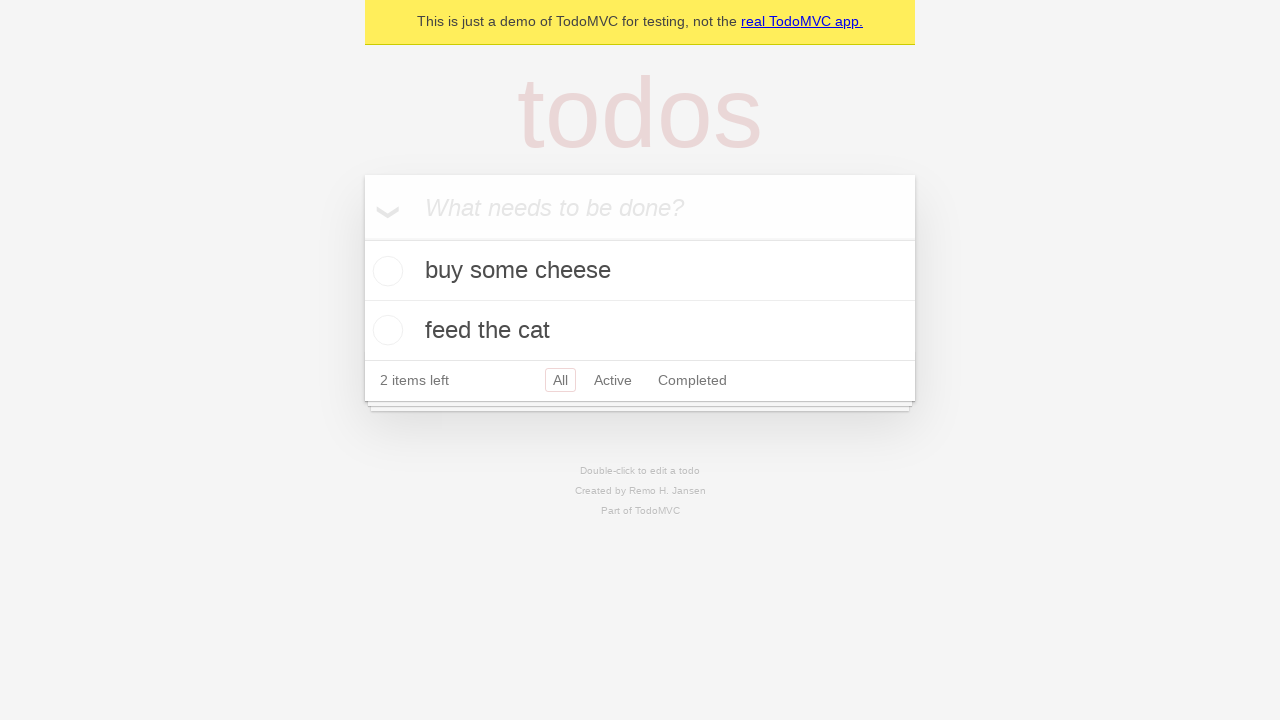

Filled todo input with 'book a doctors appointment' on internal:attr=[placeholder="What needs to be done?"i]
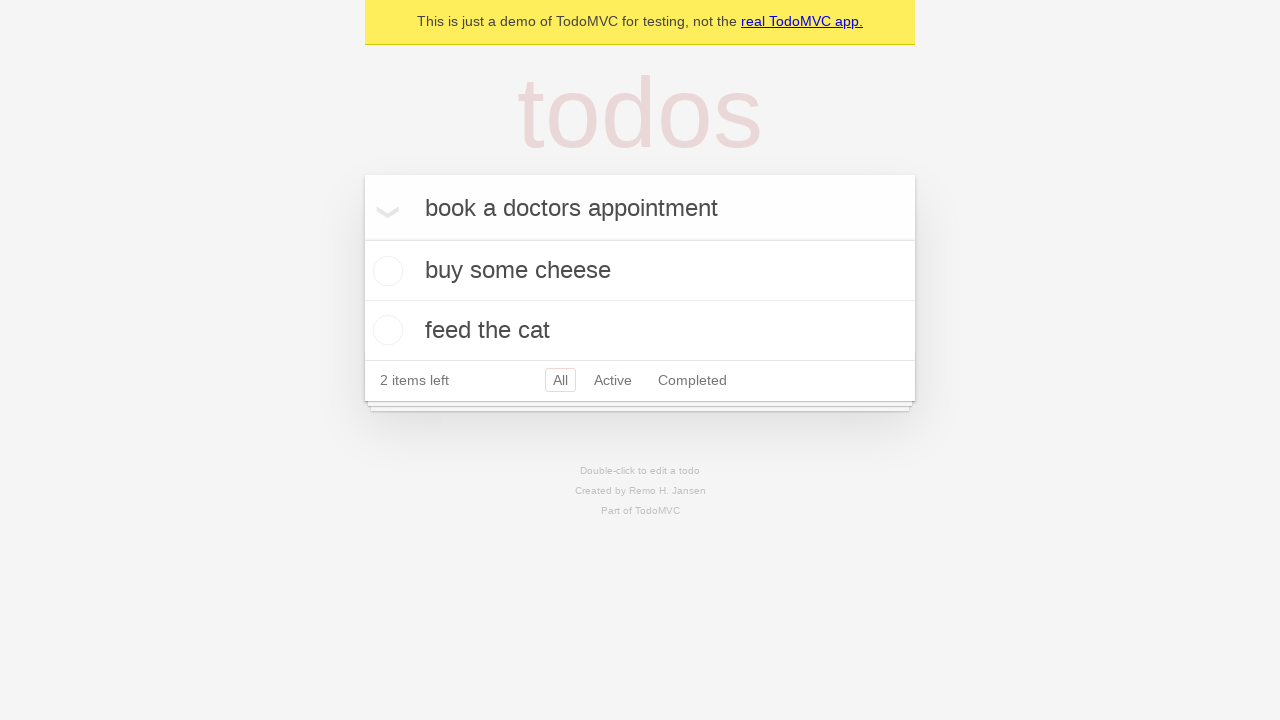

Pressed Enter to add third todo on internal:attr=[placeholder="What needs to be done?"i]
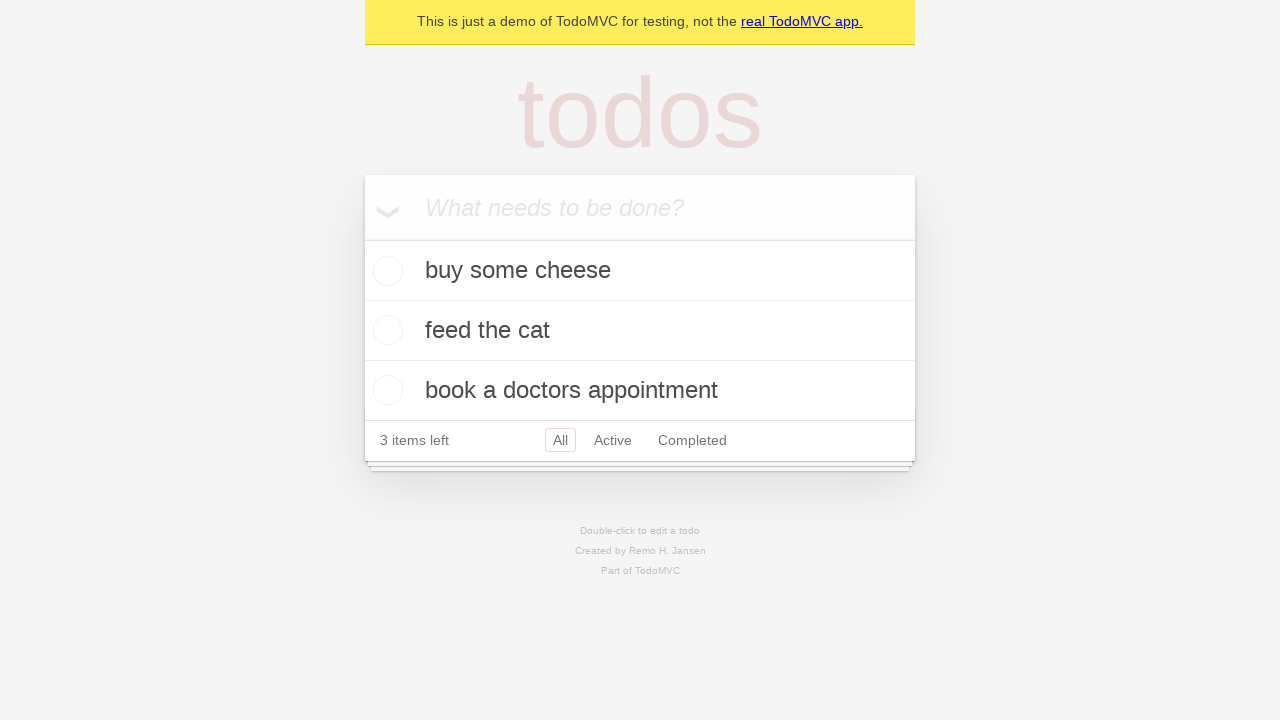

Waited for all 3 todos to be added to the page
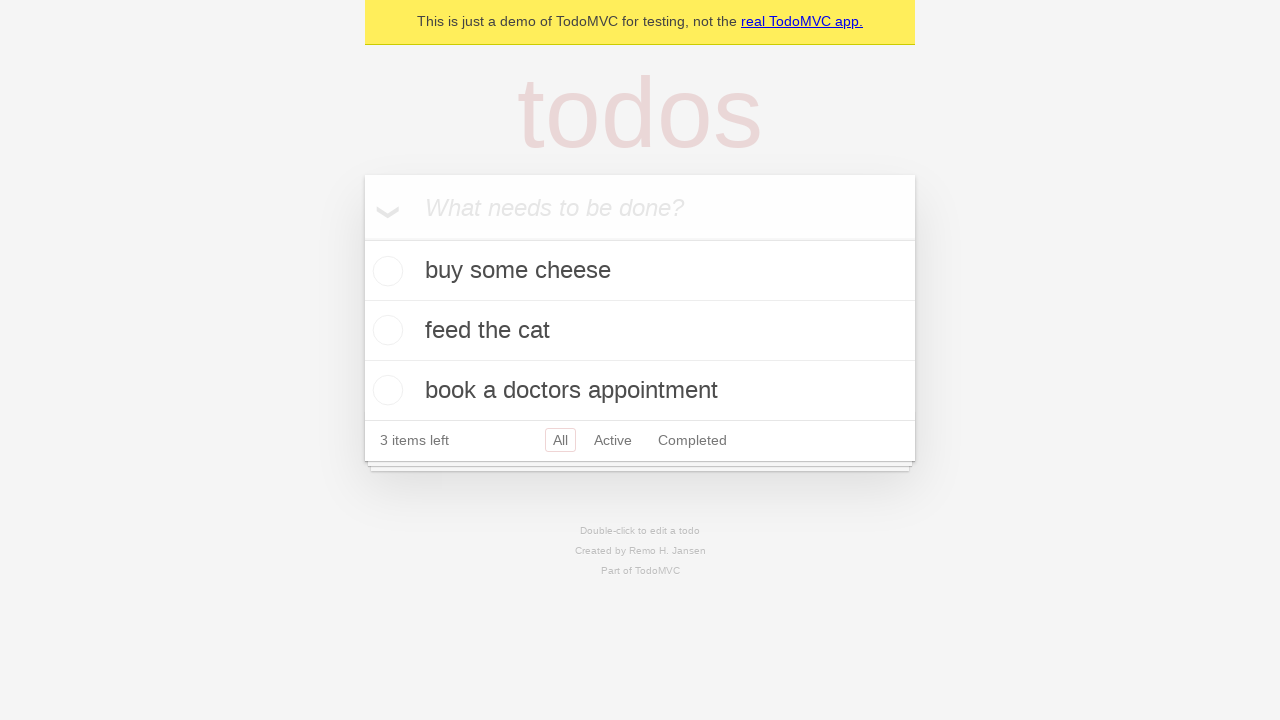

Checked 'Mark all as complete' checkbox to complete all todos at (362, 238) on internal:label="Mark all as complete"i
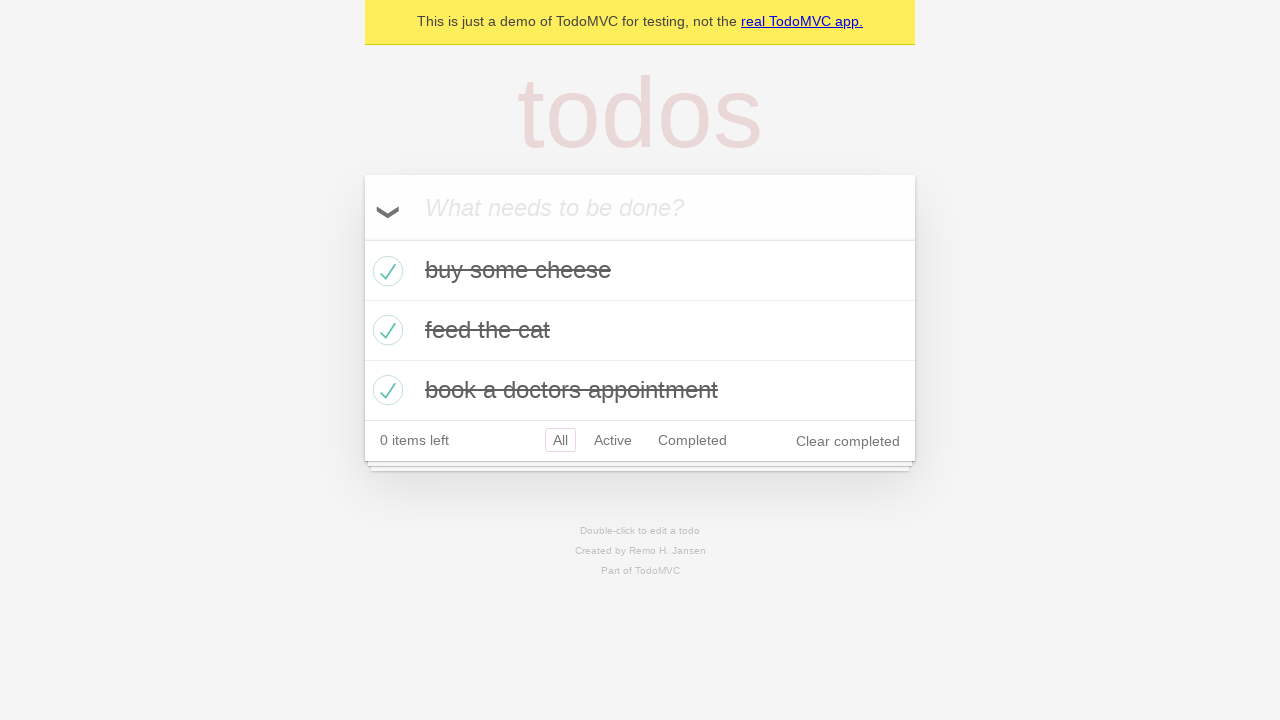

Unchecked the first todo item at (385, 271) on internal:testid=[data-testid="todo-item"s] >> nth=0 >> internal:role=checkbox
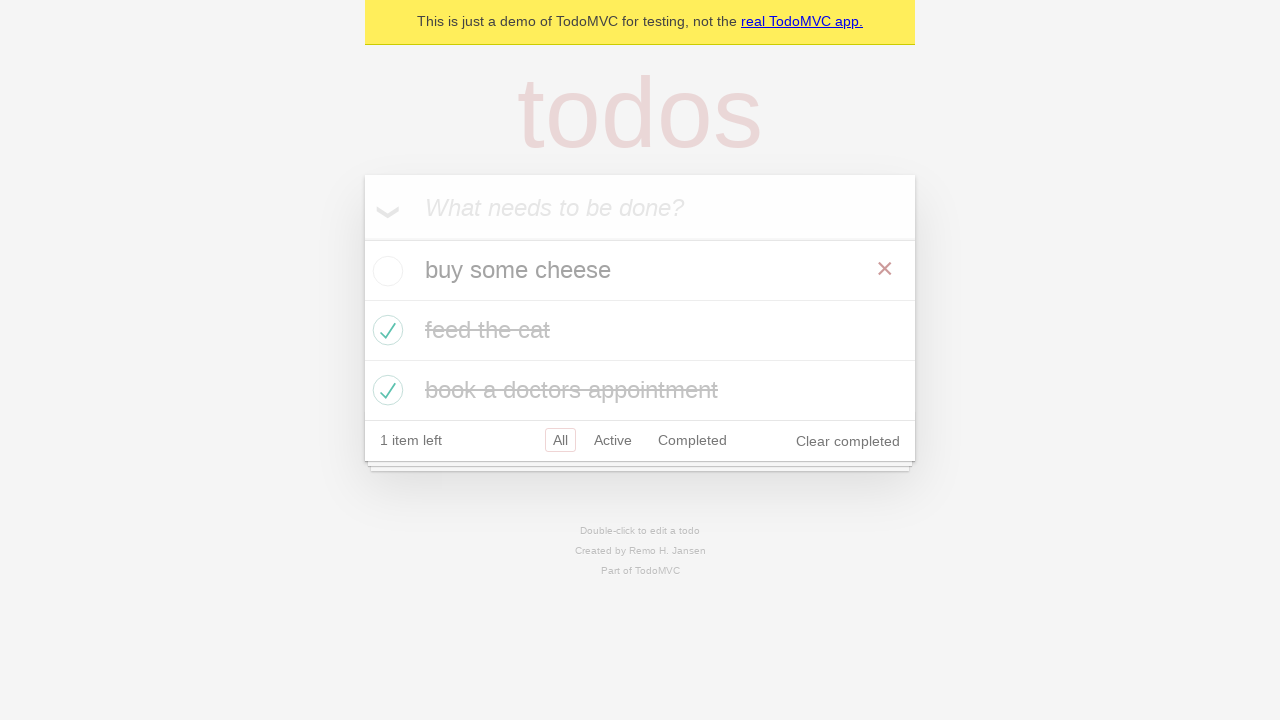

Checked the first todo item again at (385, 271) on internal:testid=[data-testid="todo-item"s] >> nth=0 >> internal:role=checkbox
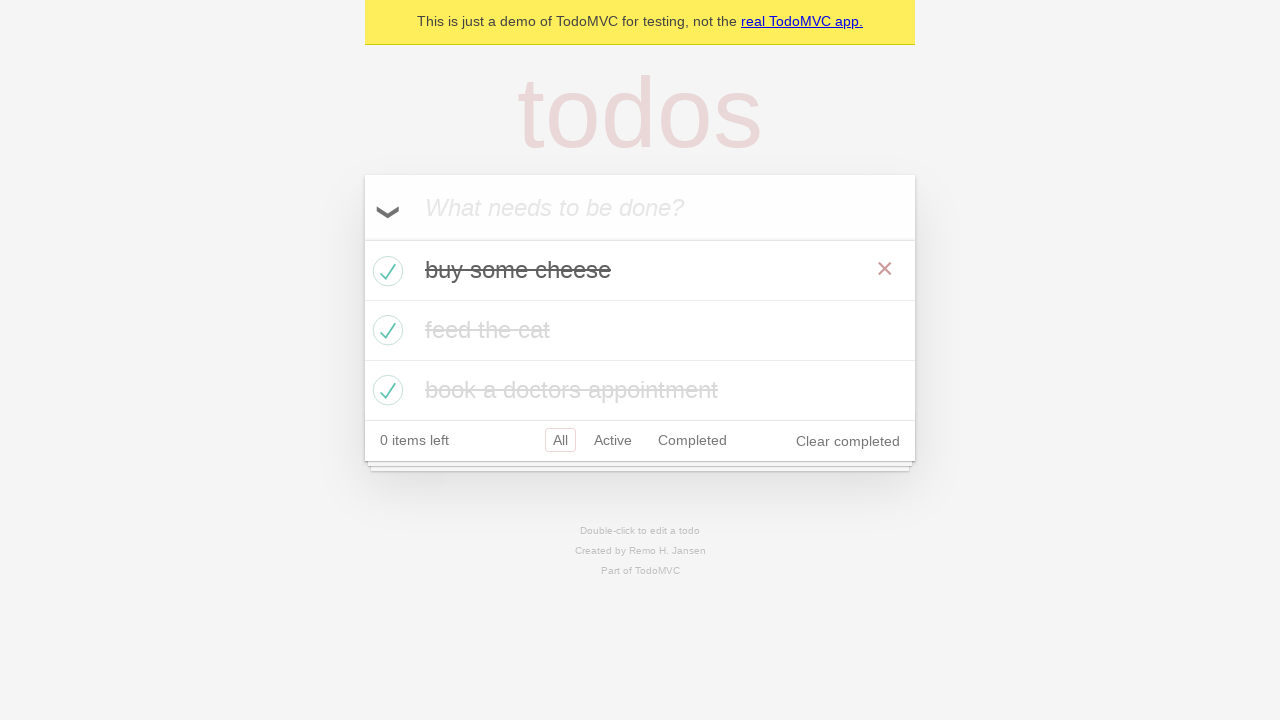

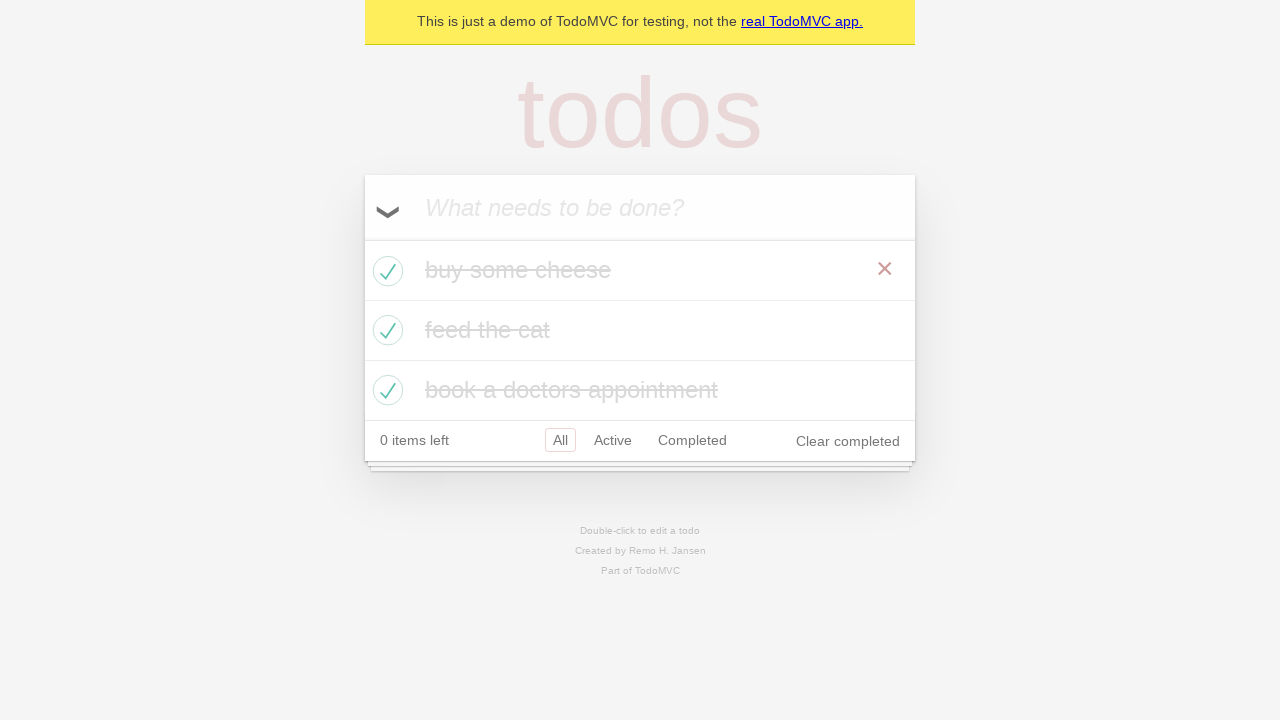